Tests scrolling functionality on a webpage by scrolling the main window and a specific table element

Starting URL: https://rahulshettyacademy.com/AutomationPractice/

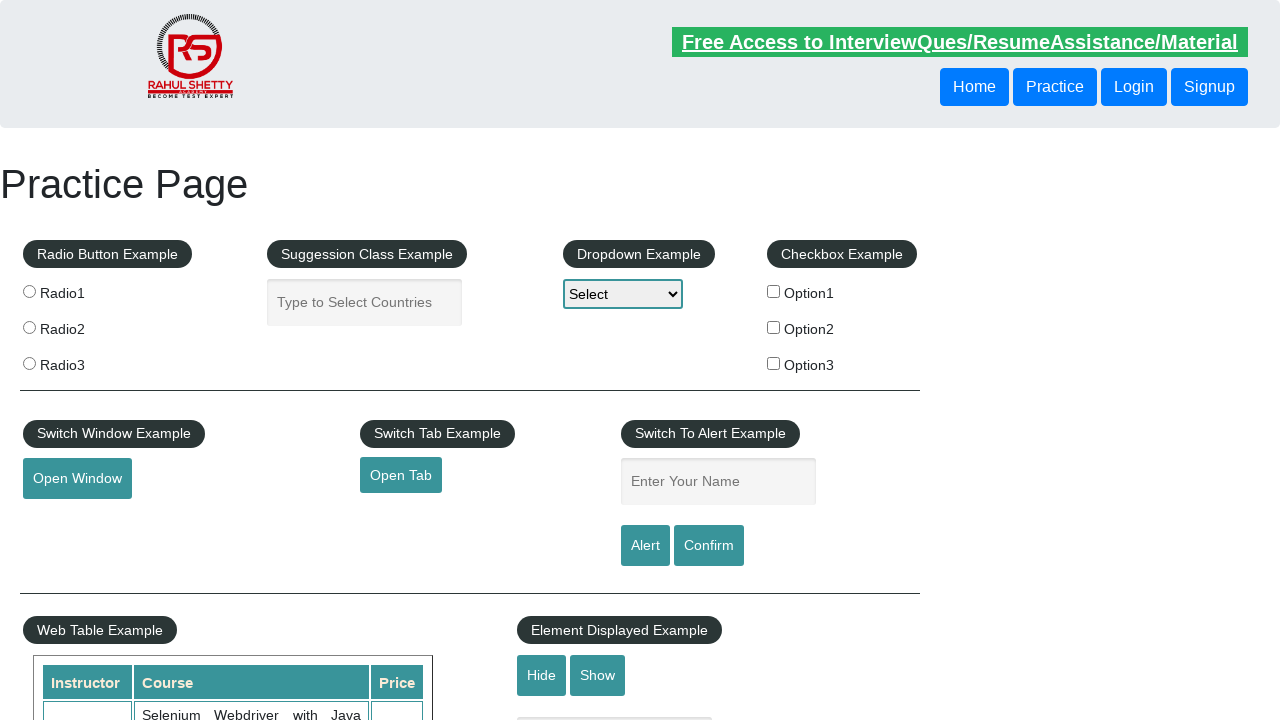

Scrolled main window down by 500 pixels
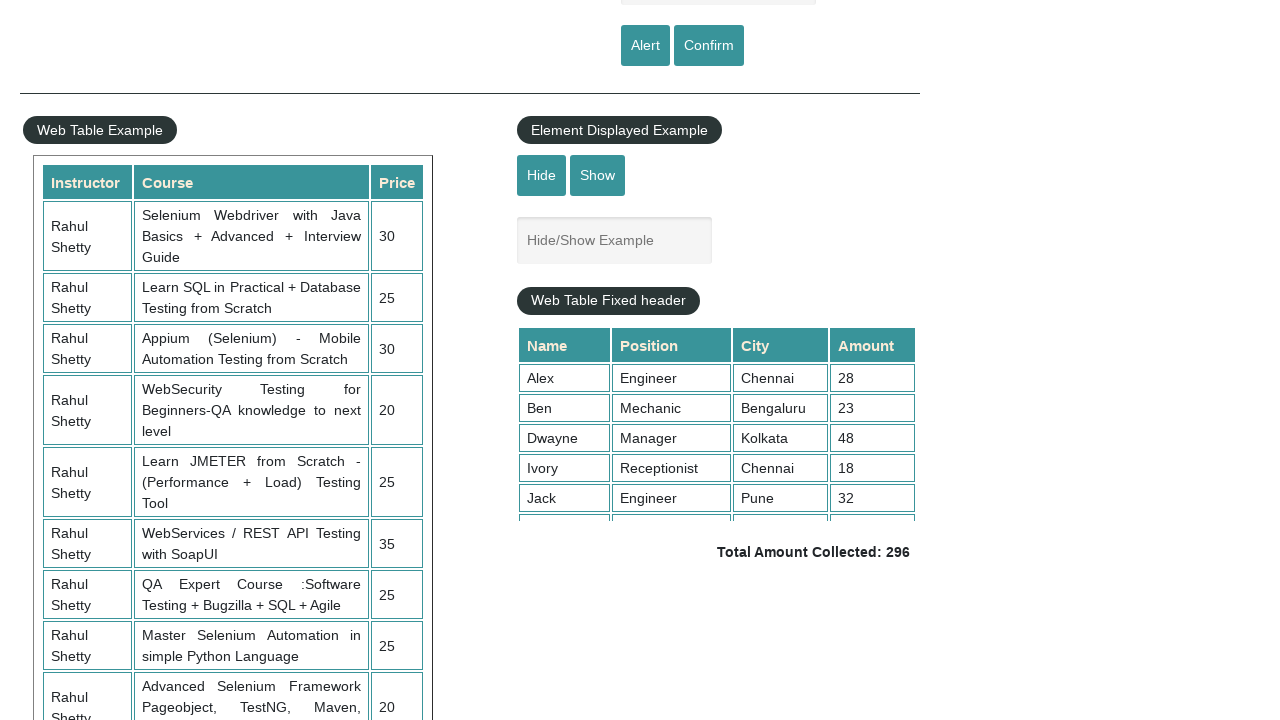

Scrolled table element to the bottom (scrollTop = 5000)
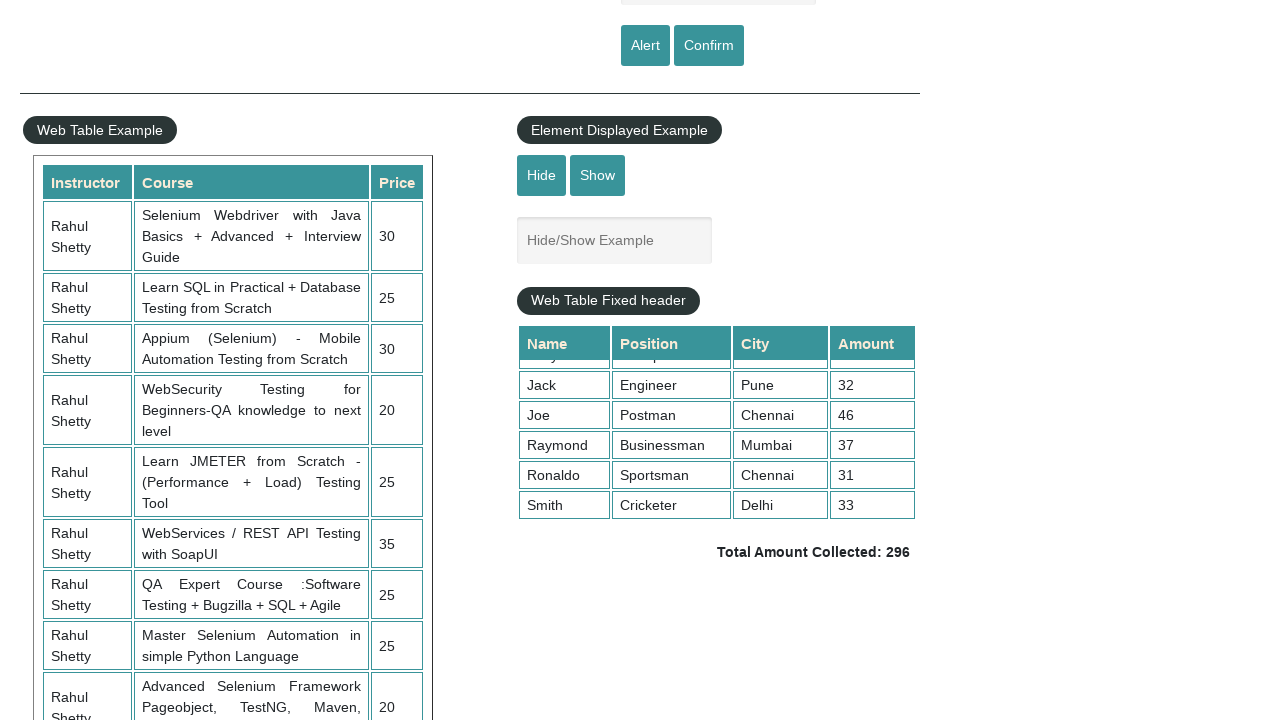

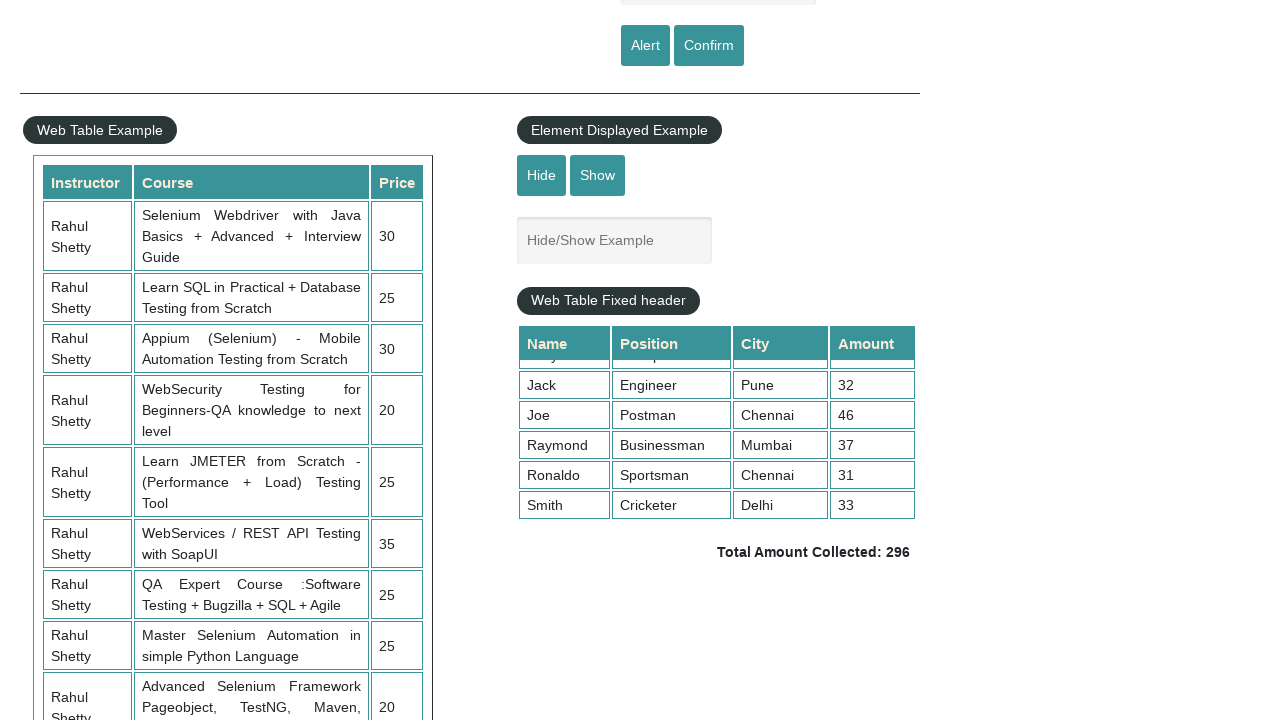